Tests HTML5 drag and drop functionality by dragging an image element from one container to another on the W3Schools demo page

Starting URL: https://www.w3schools.com/Html/html5_draganddrop.asp

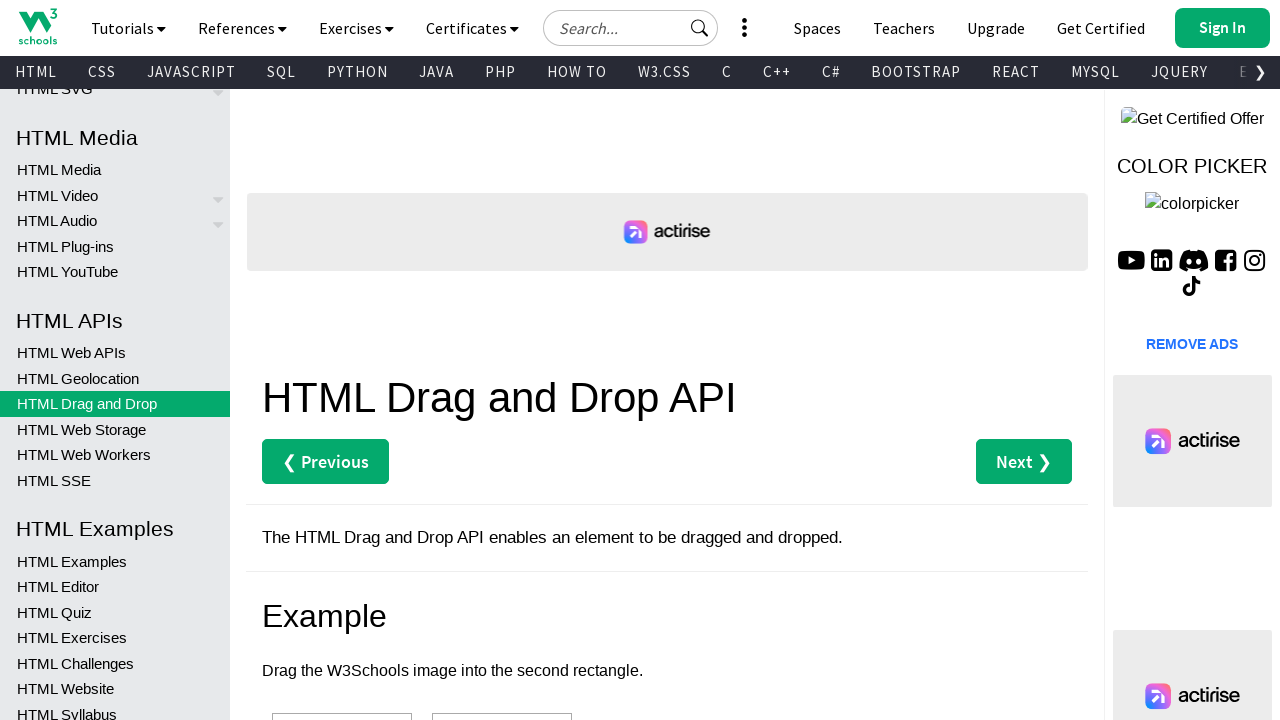

Waited for draggable image element (#img1) to be ready
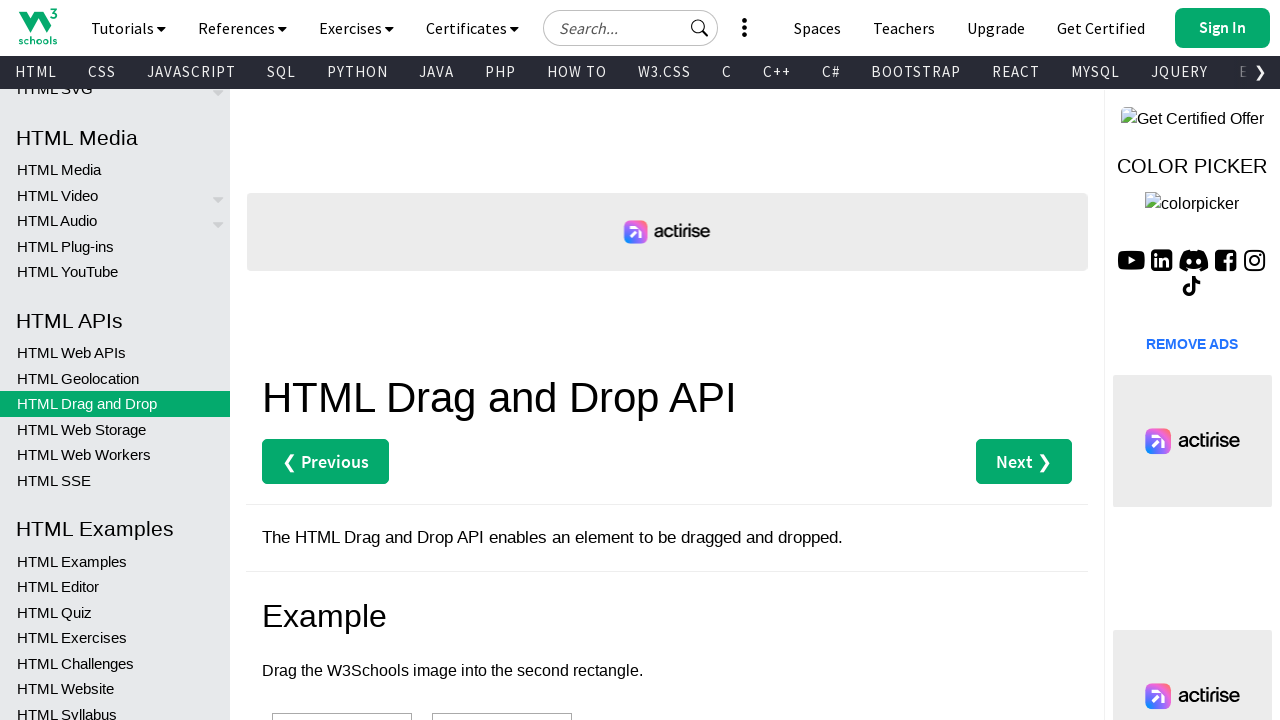

Located the draggable image element (#img1)
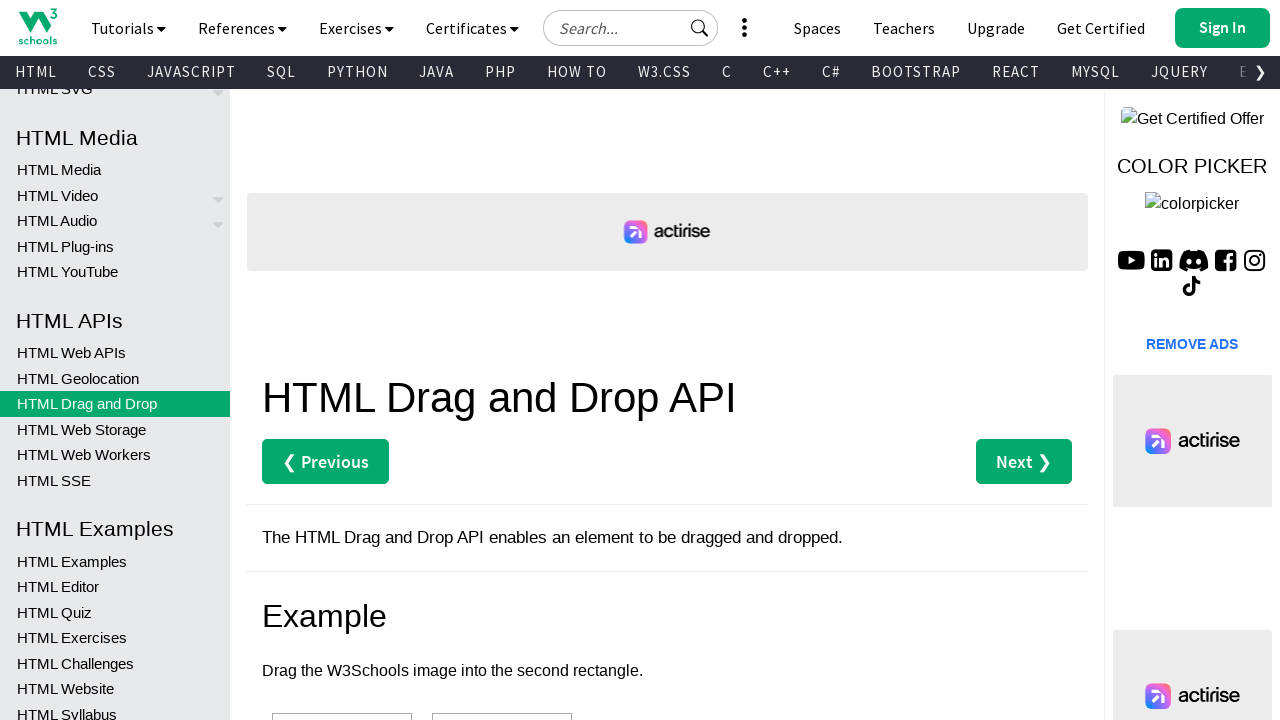

Located the drop target container (#div2)
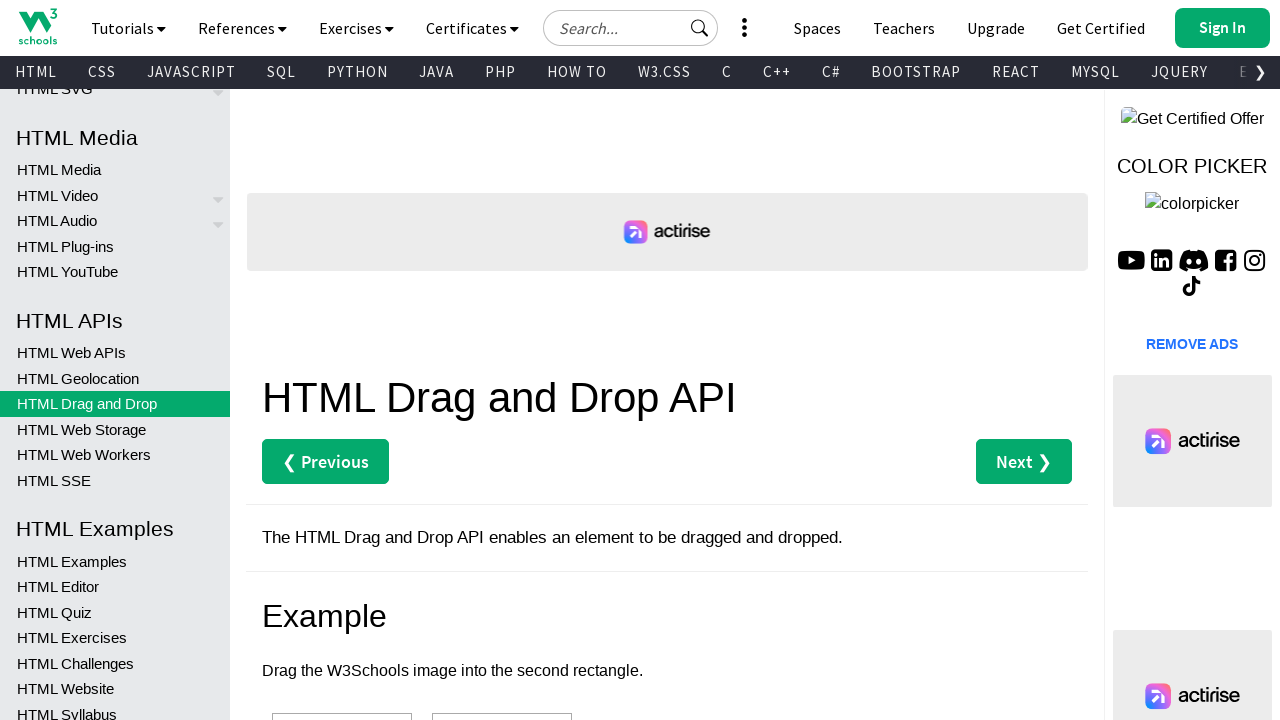

Dragged image element from source container to target container (#div2) at (502, 361)
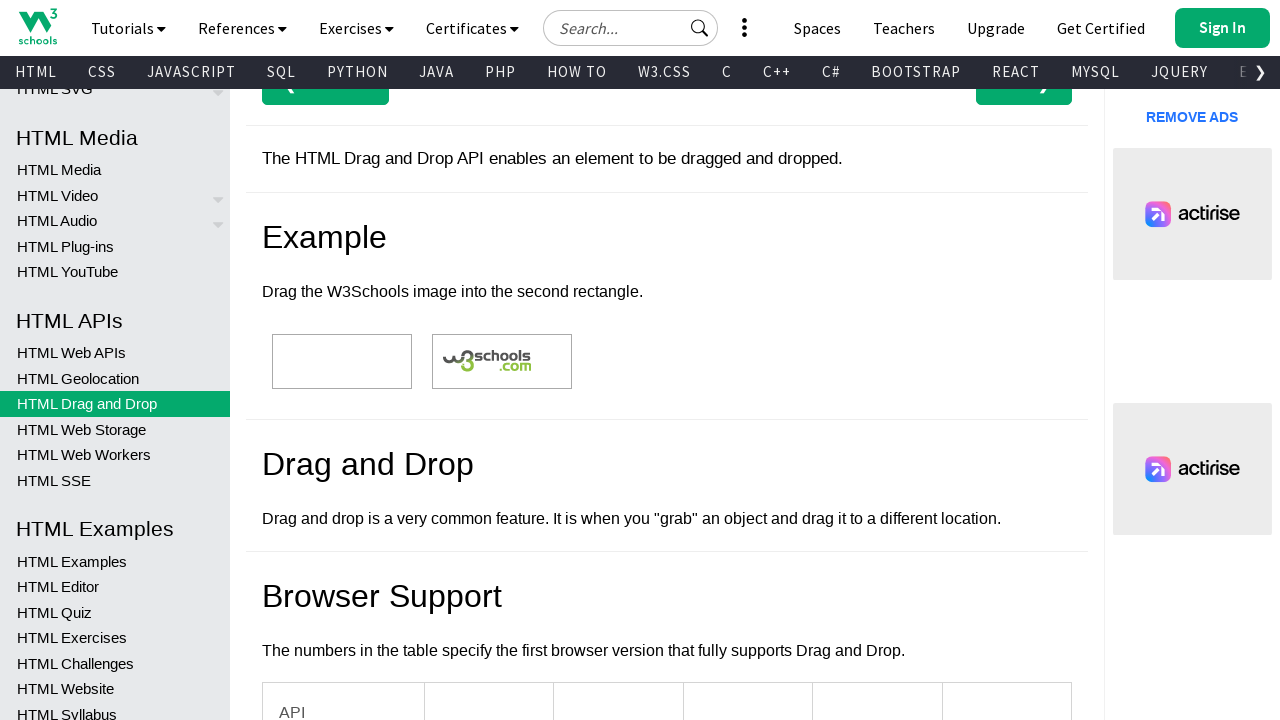

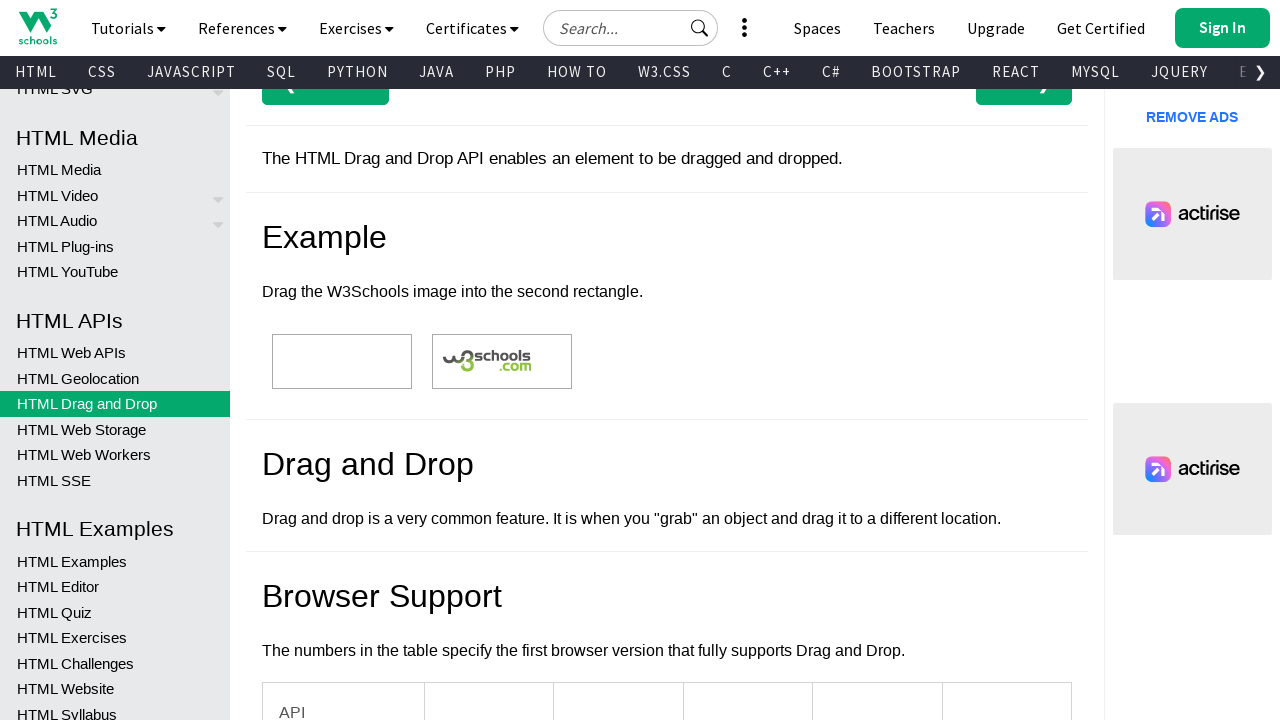